Tests handling JavaScript alerts by clicking a button that triggers an alert and then accepting the alert dialog

Starting URL: https://the-internet.herokuapp.com/javascript_alerts

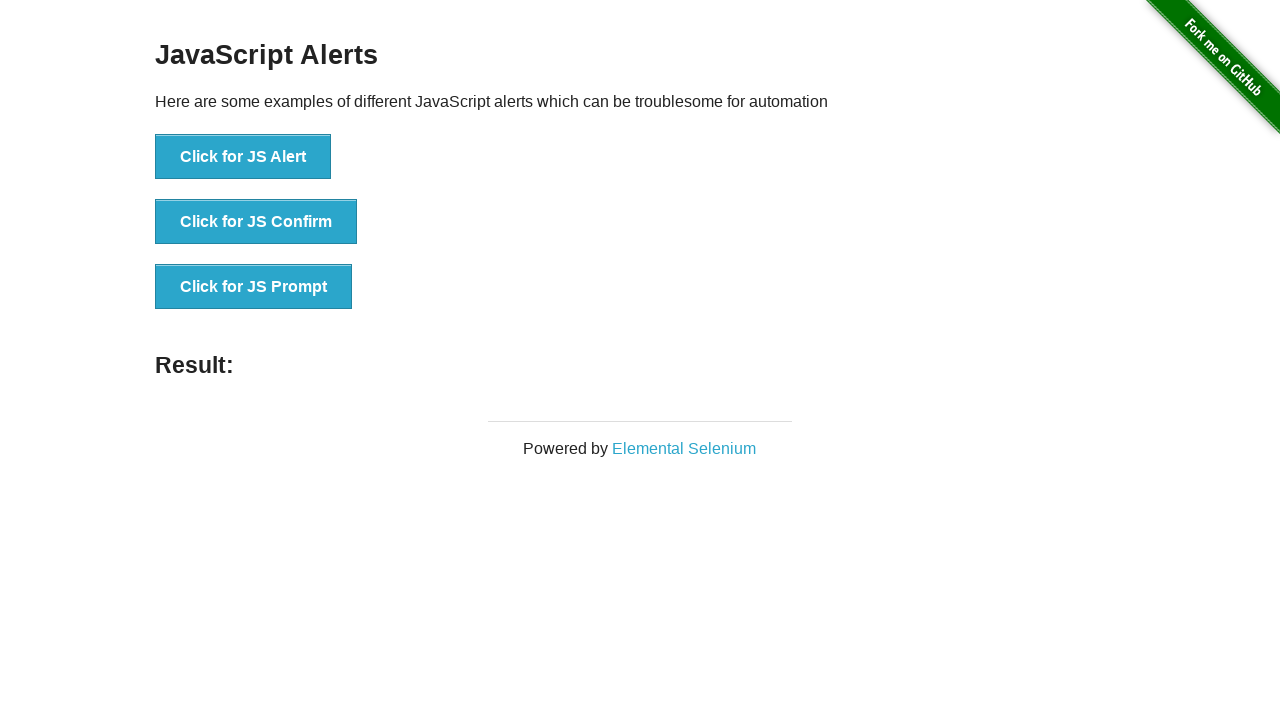

Clicked 'Click for JS Alert' button to trigger JavaScript alert at (243, 157) on xpath=//button[normalize-space()='Click for JS Alert']
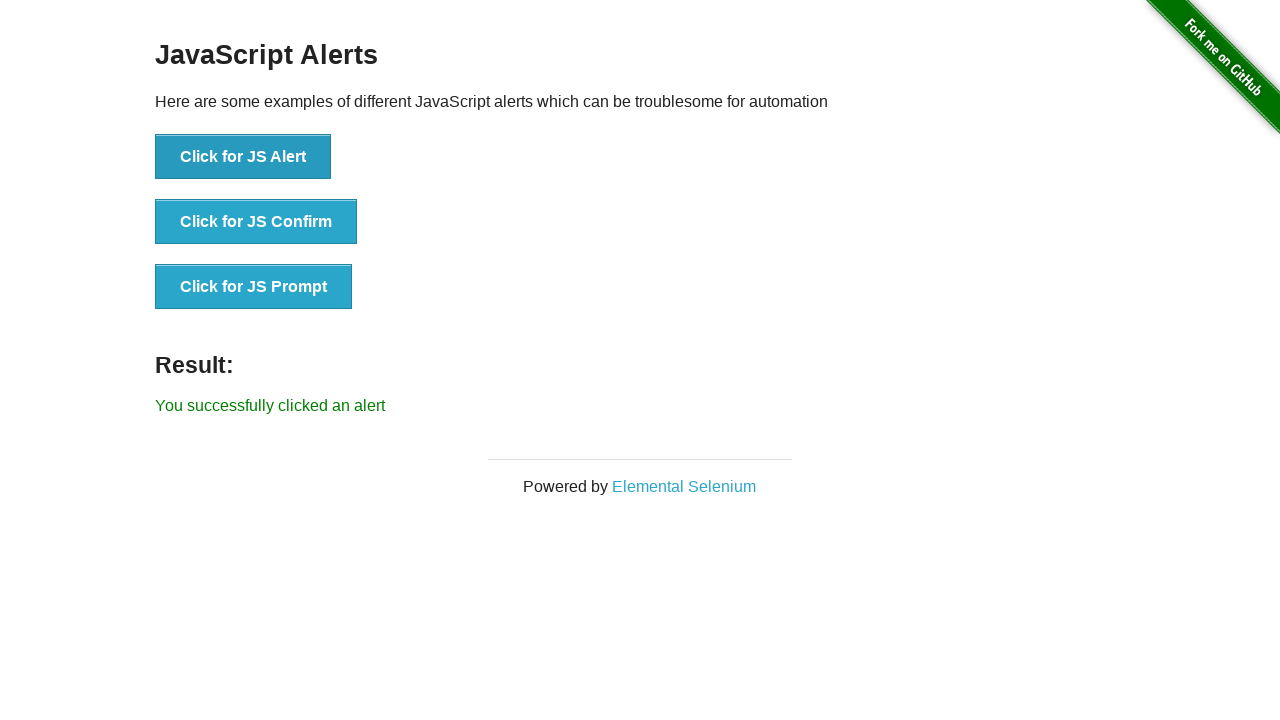

Set up dialog handler to accept any alert dialogs
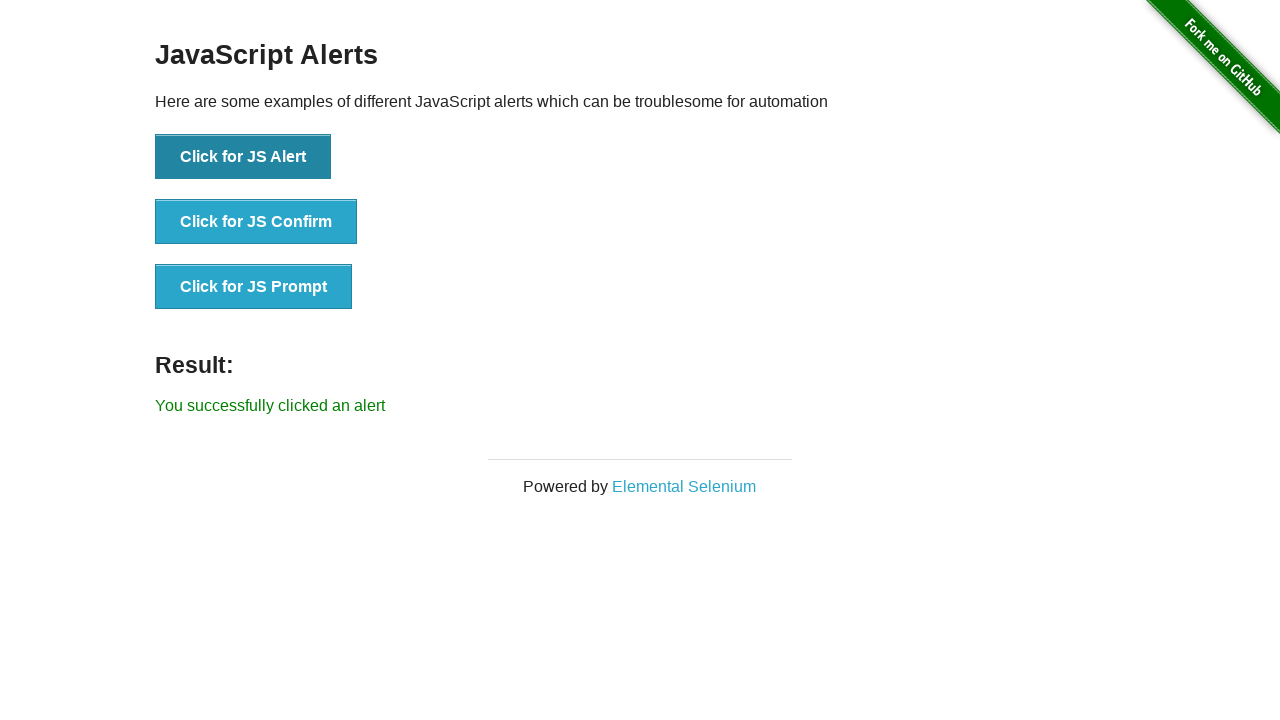

Set up one-time dialog handler to accept the alert
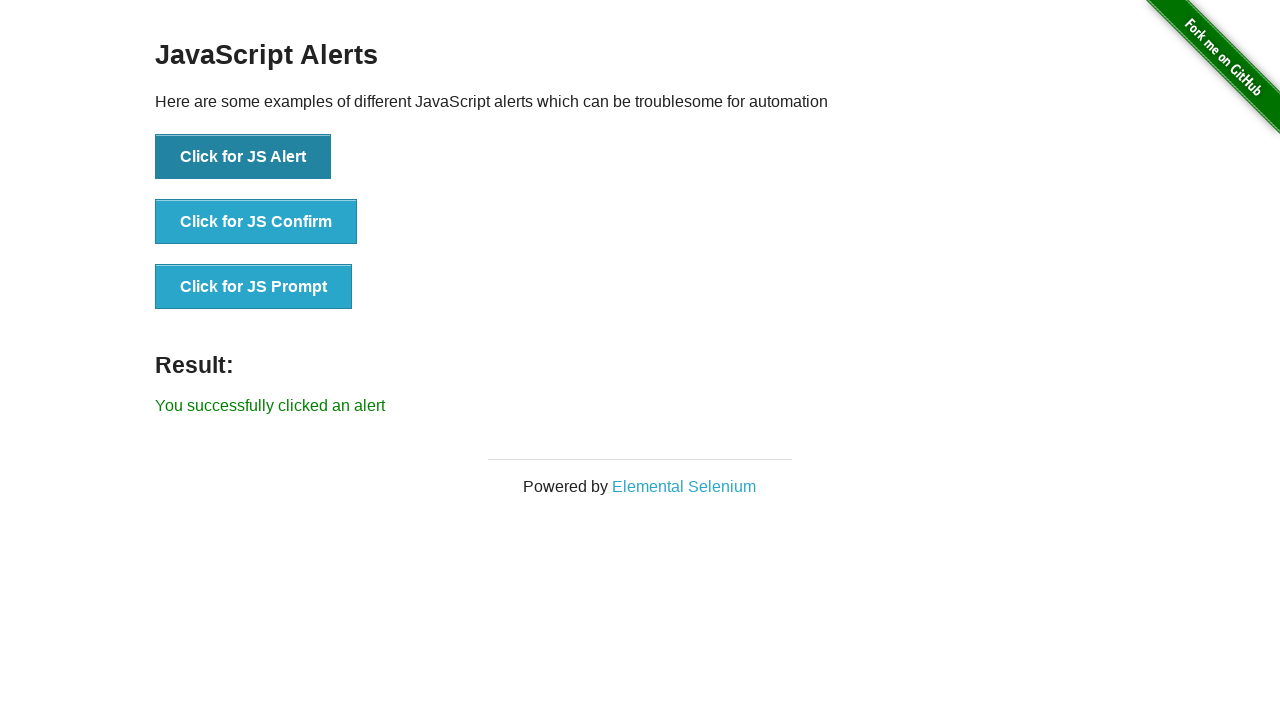

Clicked 'Click for JS Alert' button and alert was accepted at (243, 157) on xpath=//button[normalize-space()='Click for JS Alert']
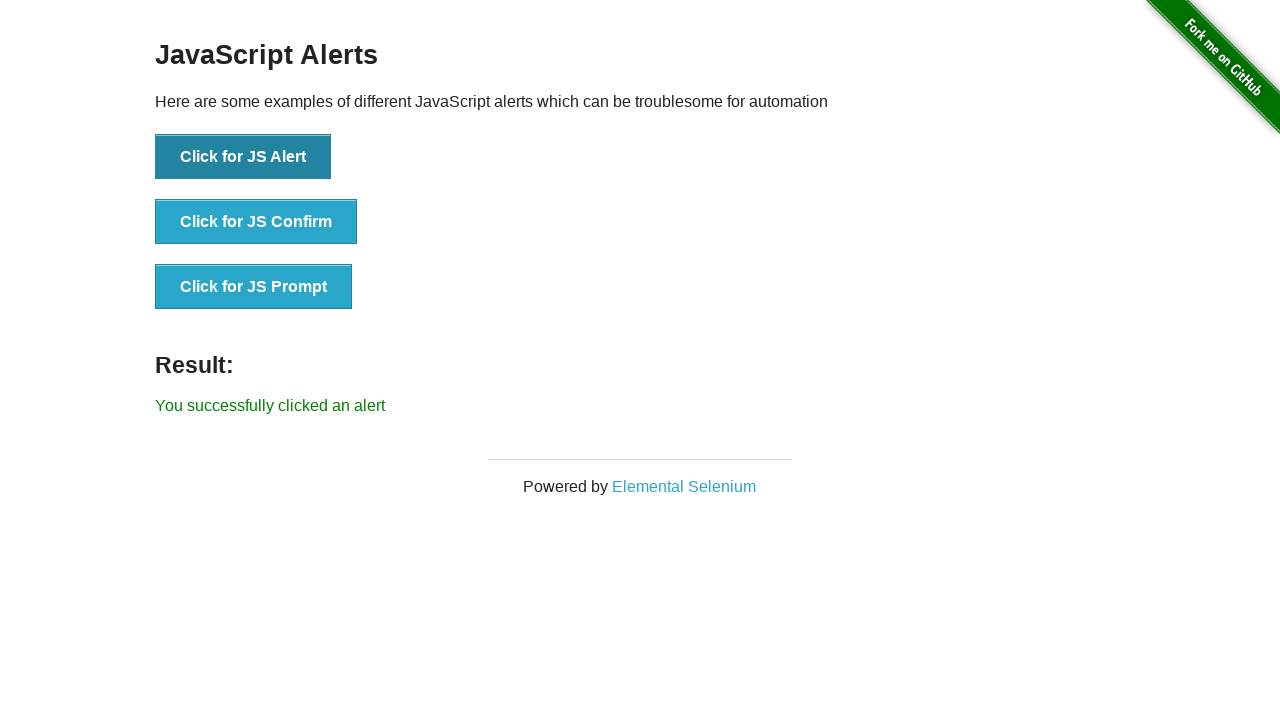

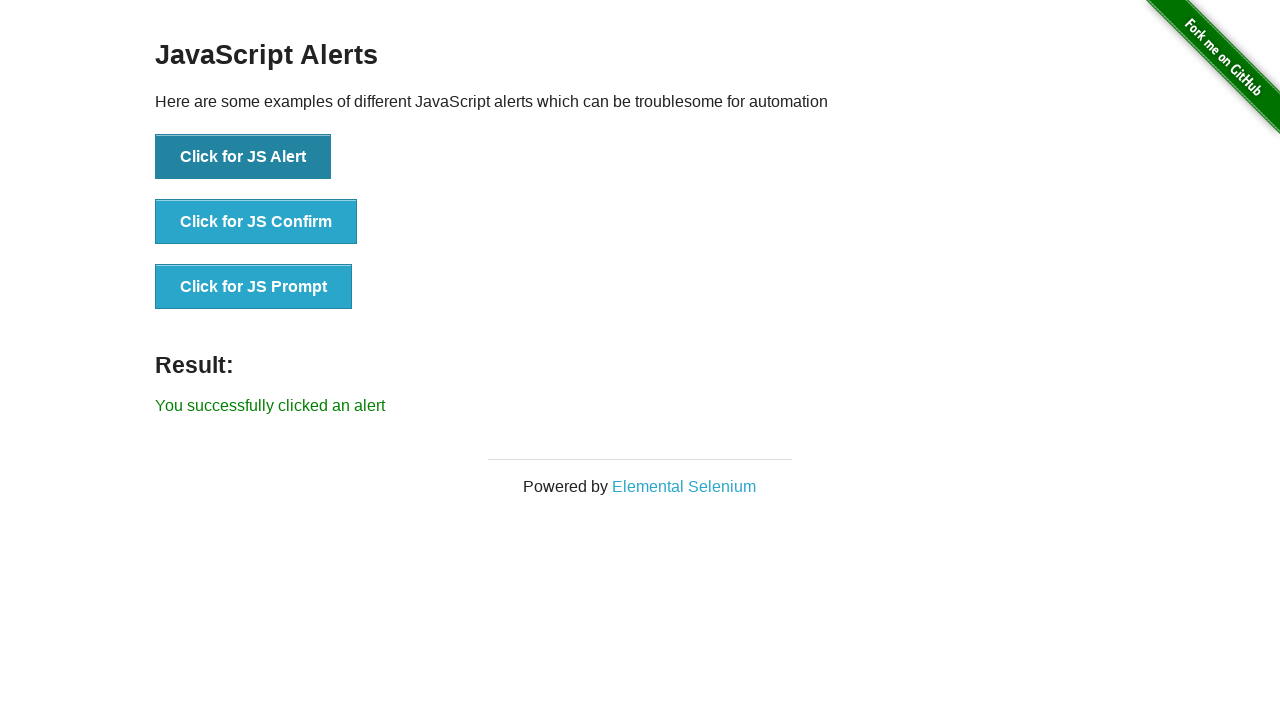